Tests selecting a specific flight from the flight results table by clicking the Choose This Flight button for a flight priced at $43

Starting URL: https://blazedemo.com/reserve.php

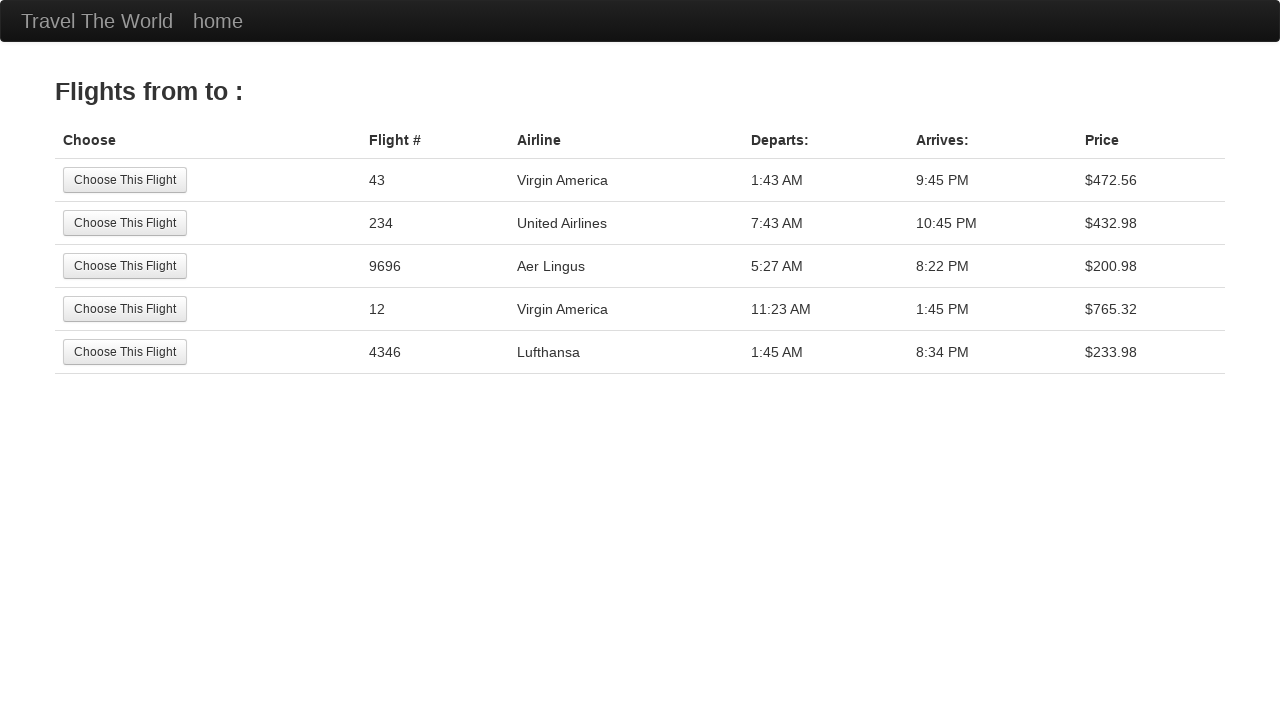

Flight results table loaded successfully
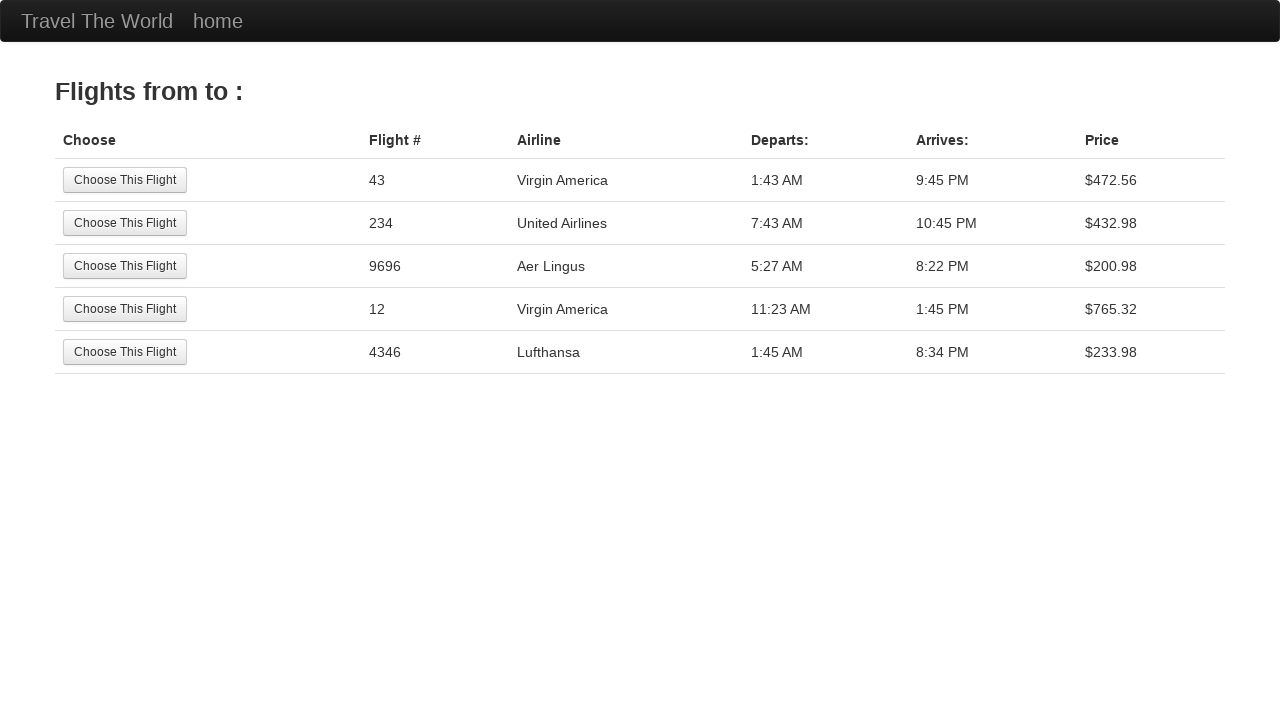

Clicked 'Choose This Flight' button for flight priced at $43 at (125, 180) on xpath=//div[@class='container']/table/tbody/tr/td[text()='43']/preceding-sibling
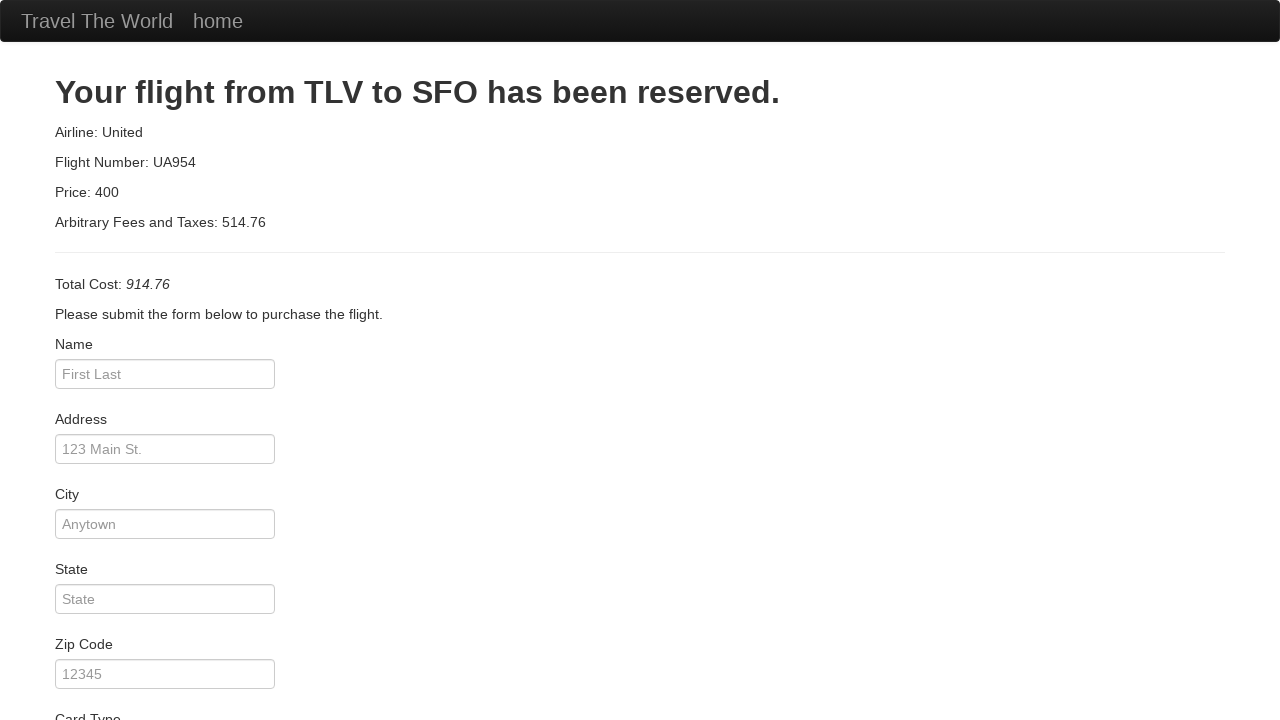

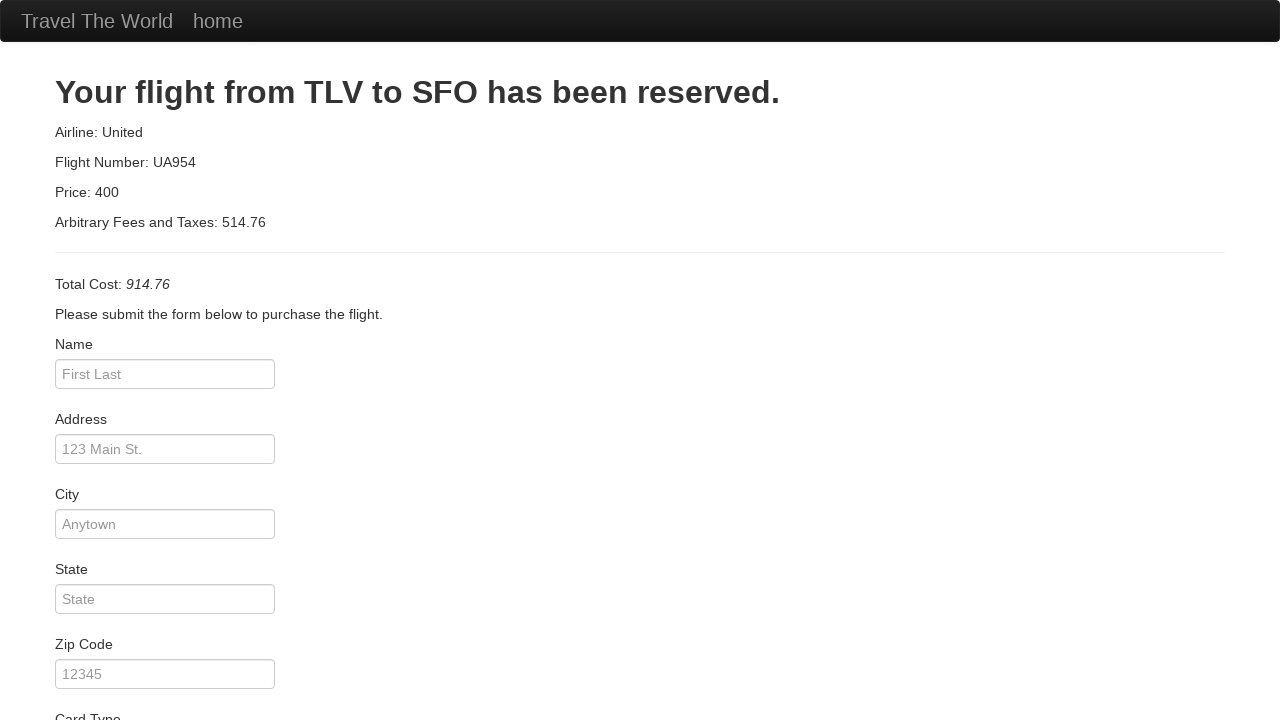